Tests page scrolling functionality by navigating to jqueryui.com and scrolling down 500 pixels using JavaScript execution

Starting URL: https://jqueryui.com/

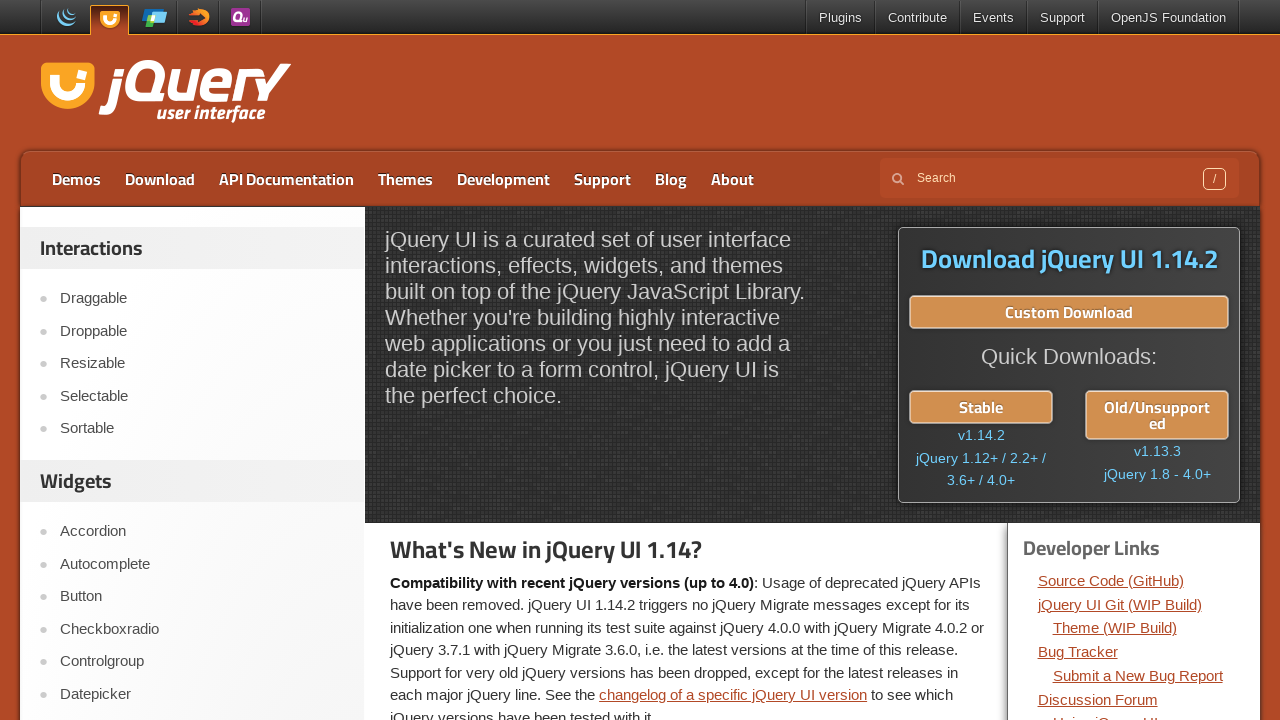

Navigated to https://jqueryui.com/
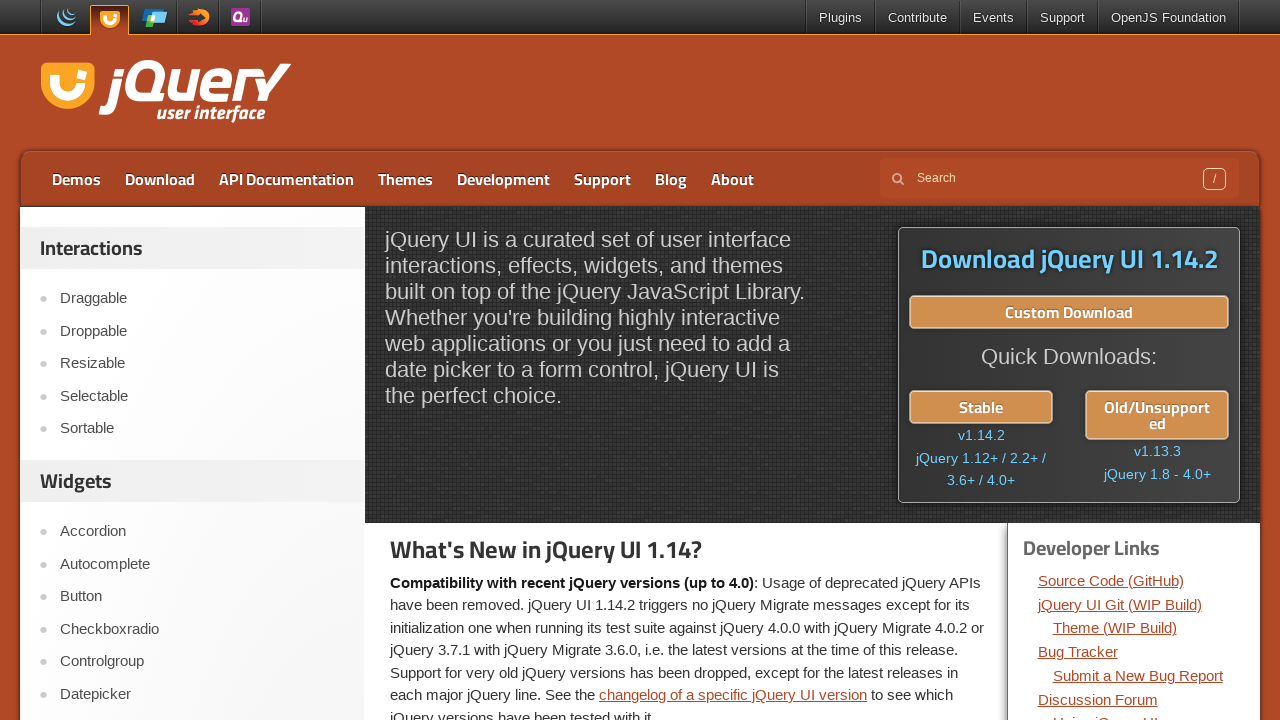

Scrolled down the page by 500 pixels using JavaScript
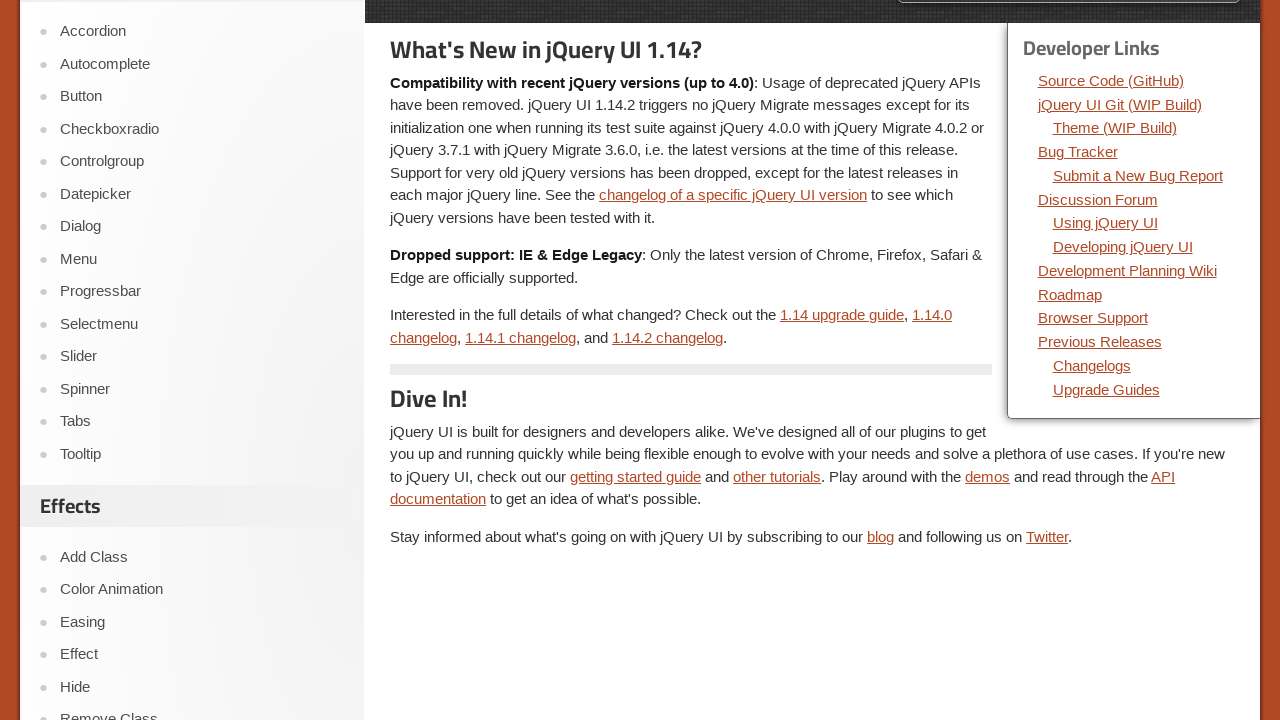

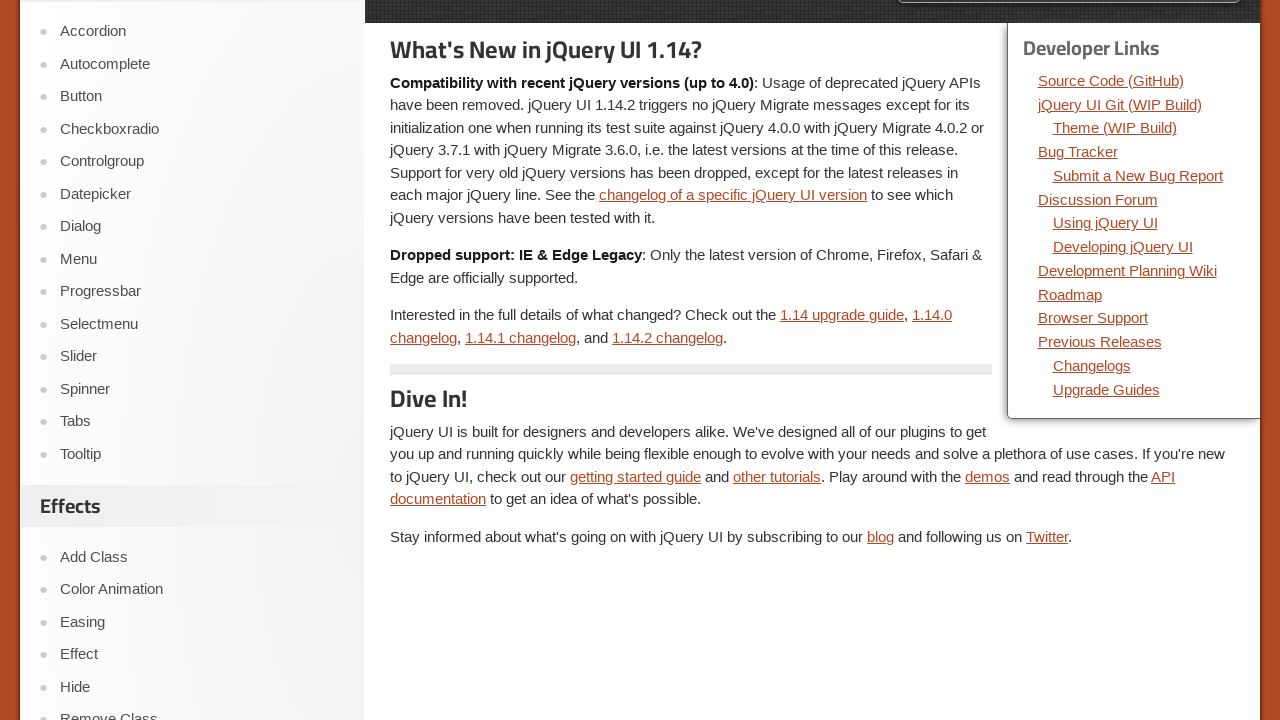